Tests registration validation by submitting the form without an email to verify the required field error message

Starting URL: https://front.serverest.dev/cadastrarusuarios

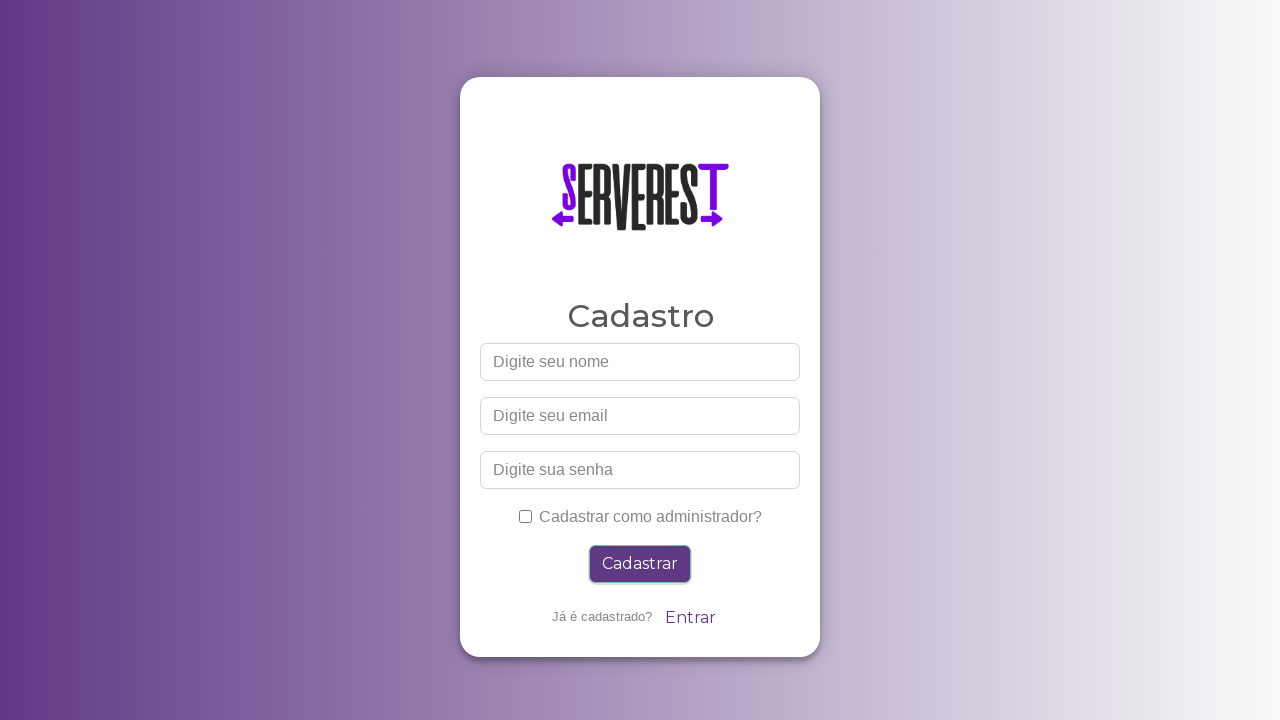

Filled name field with 'Pedro Oliveira' on input[id="nome"]
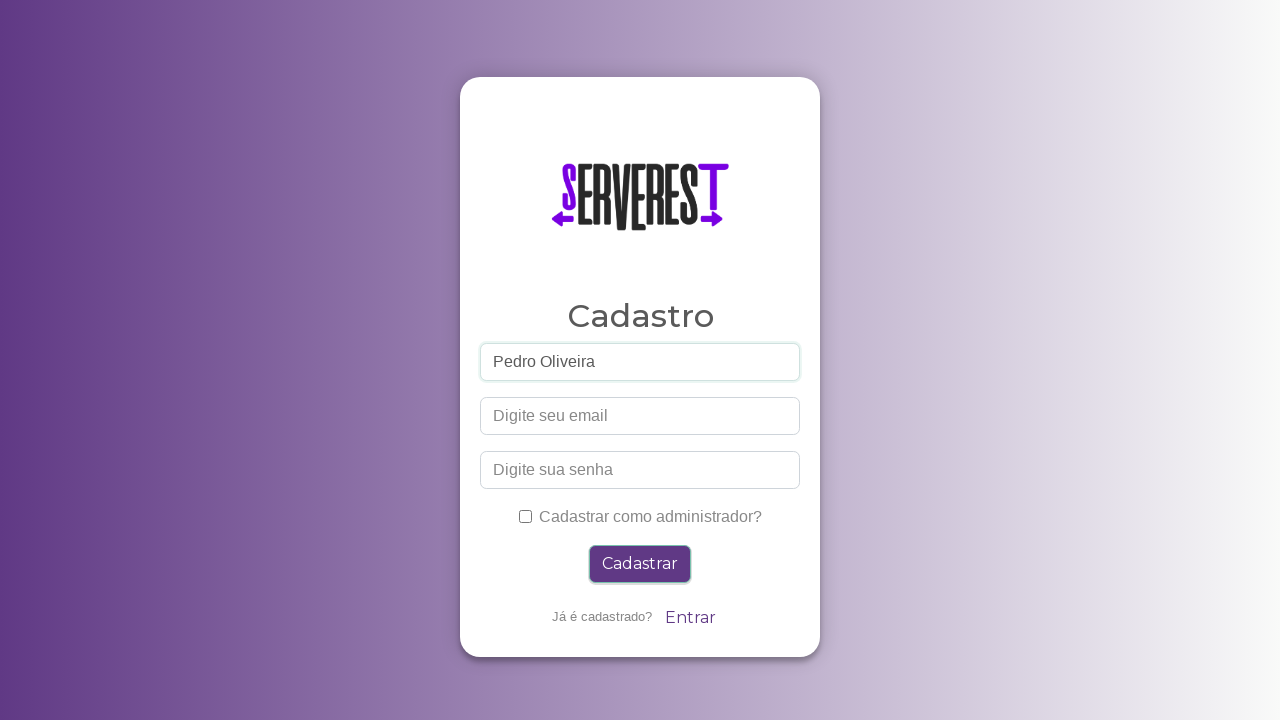

Left email field empty on input[id="email"]
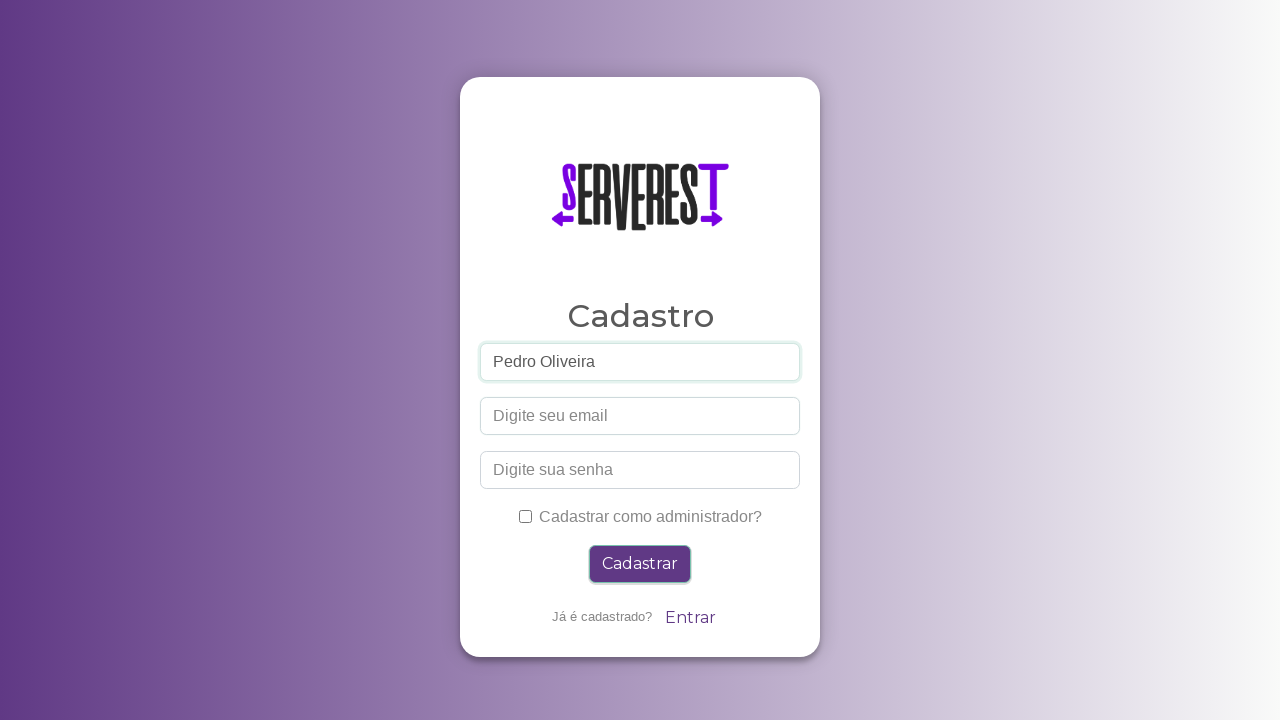

Filled password field with 'minhasenha321' on input[id="password"]
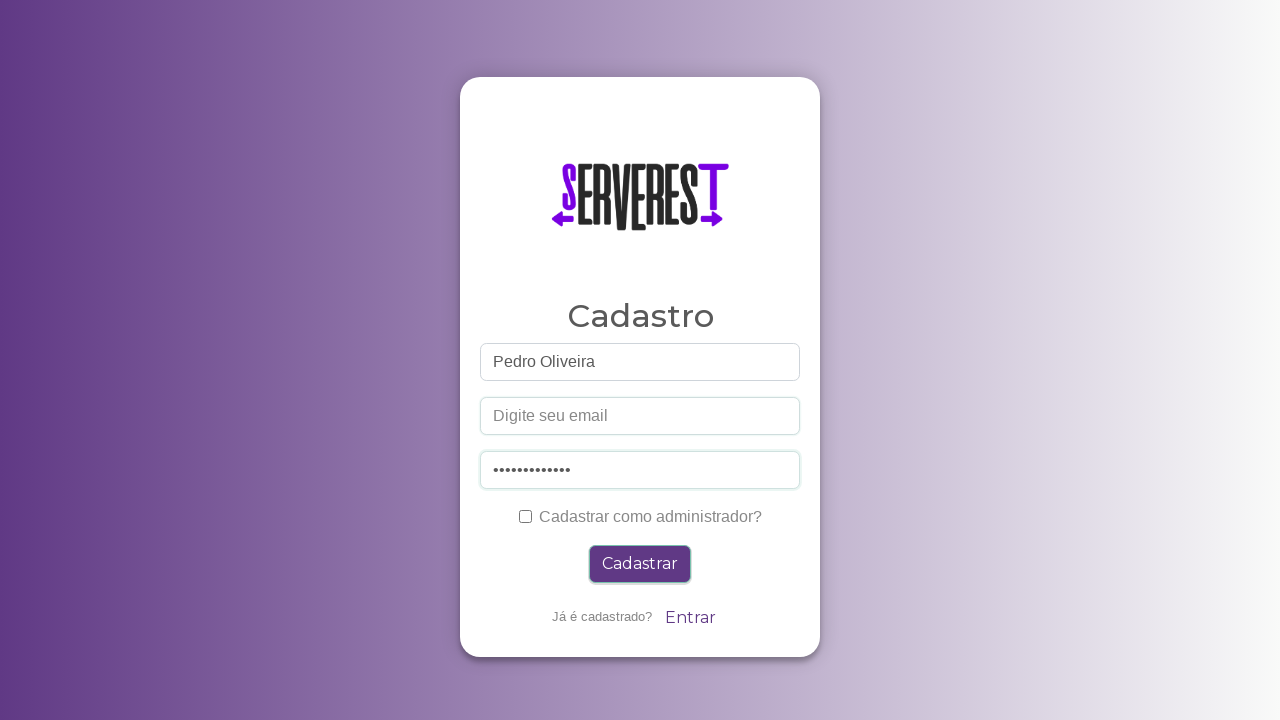

Clicked administrator checkbox at (525, 516) on #administrador
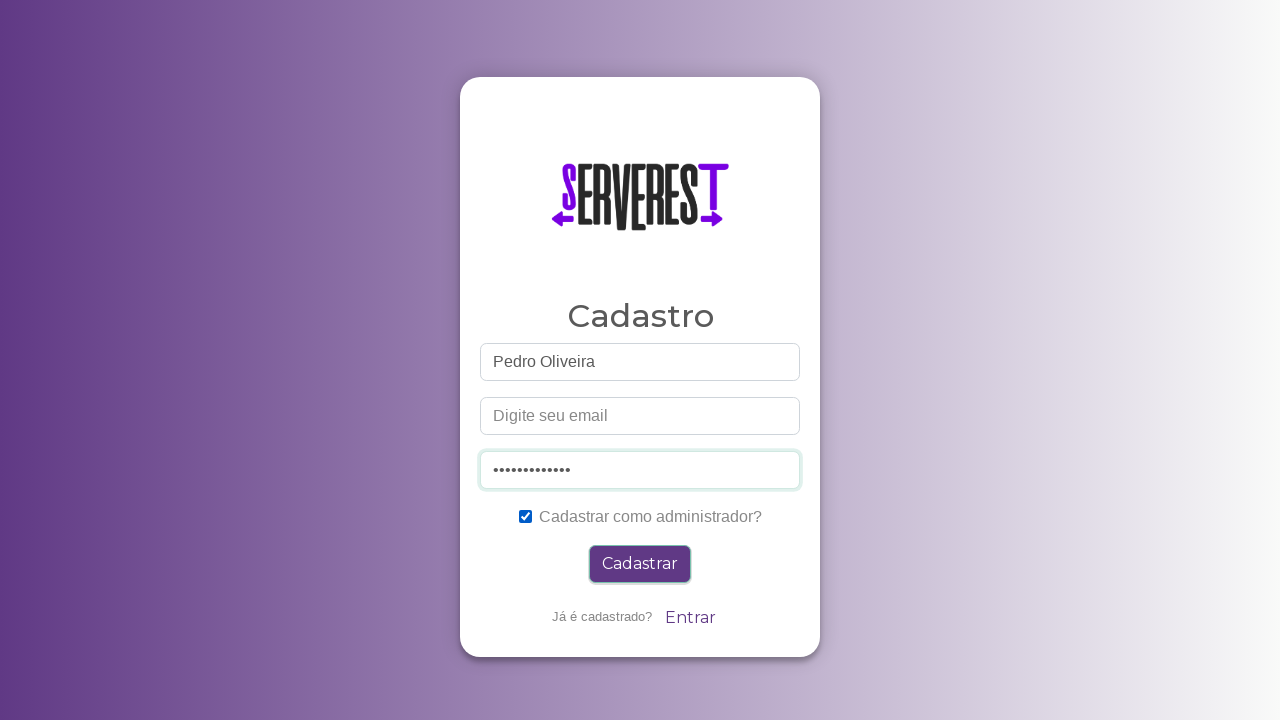

Clicked submit button to attempt registration at (640, 564) on .btn-primary
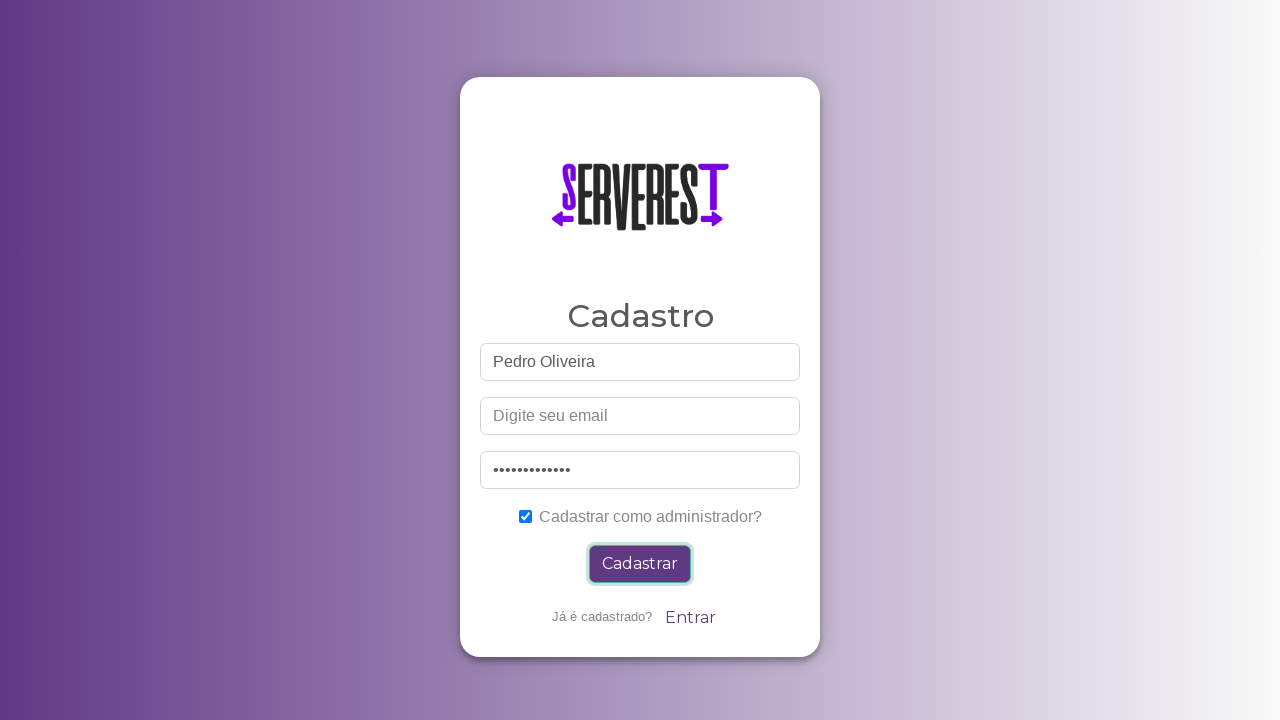

Validation error message appeared for missing email field
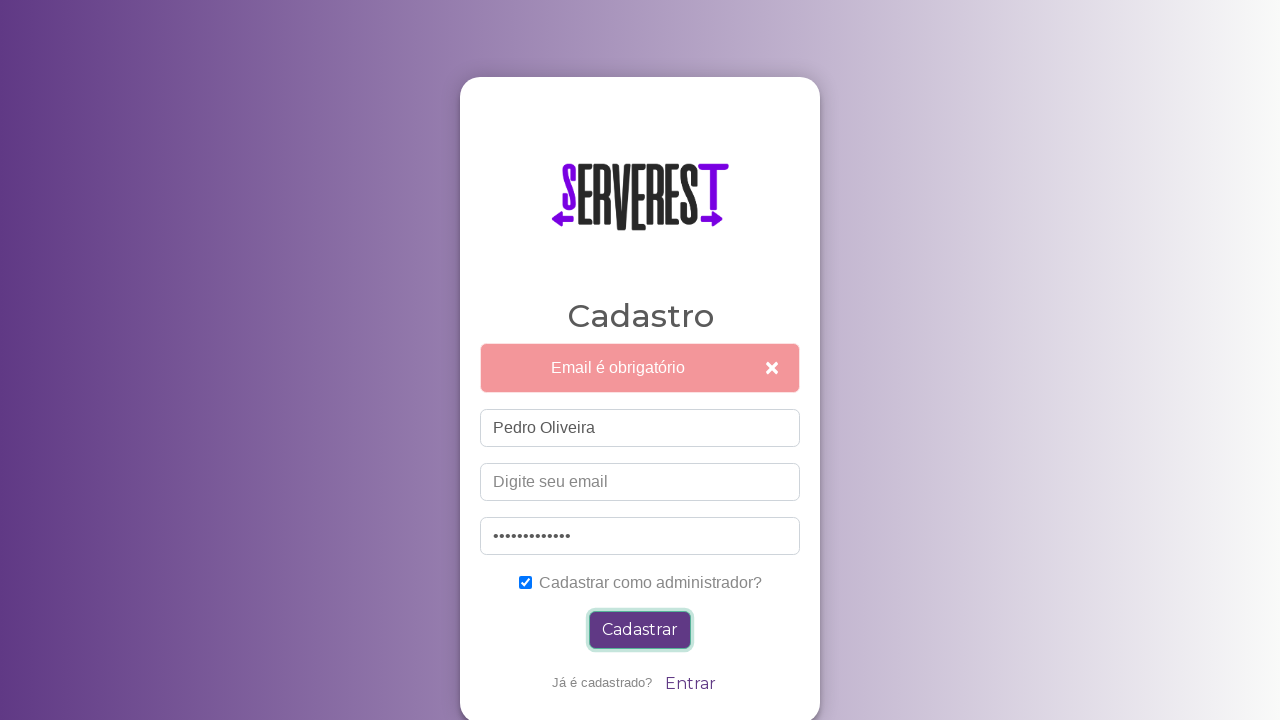

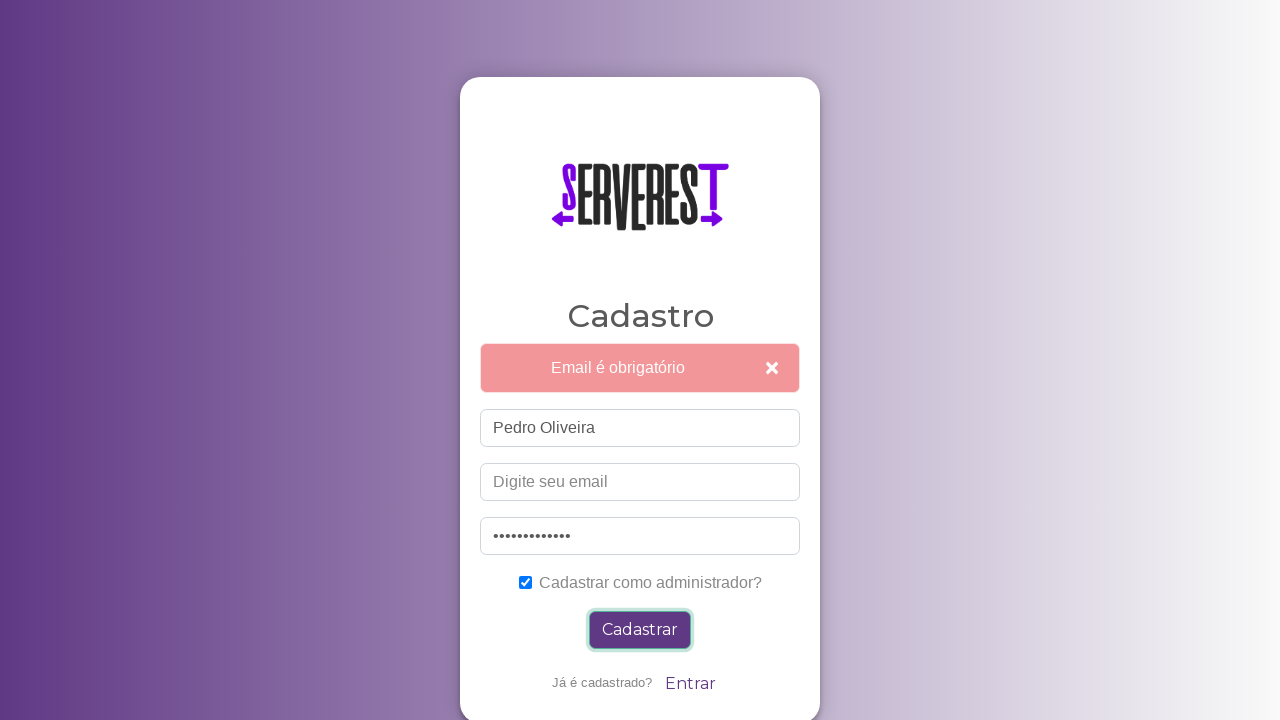